Tests filtering to display all items after switching between filters

Starting URL: https://demo.playwright.dev/todomvc

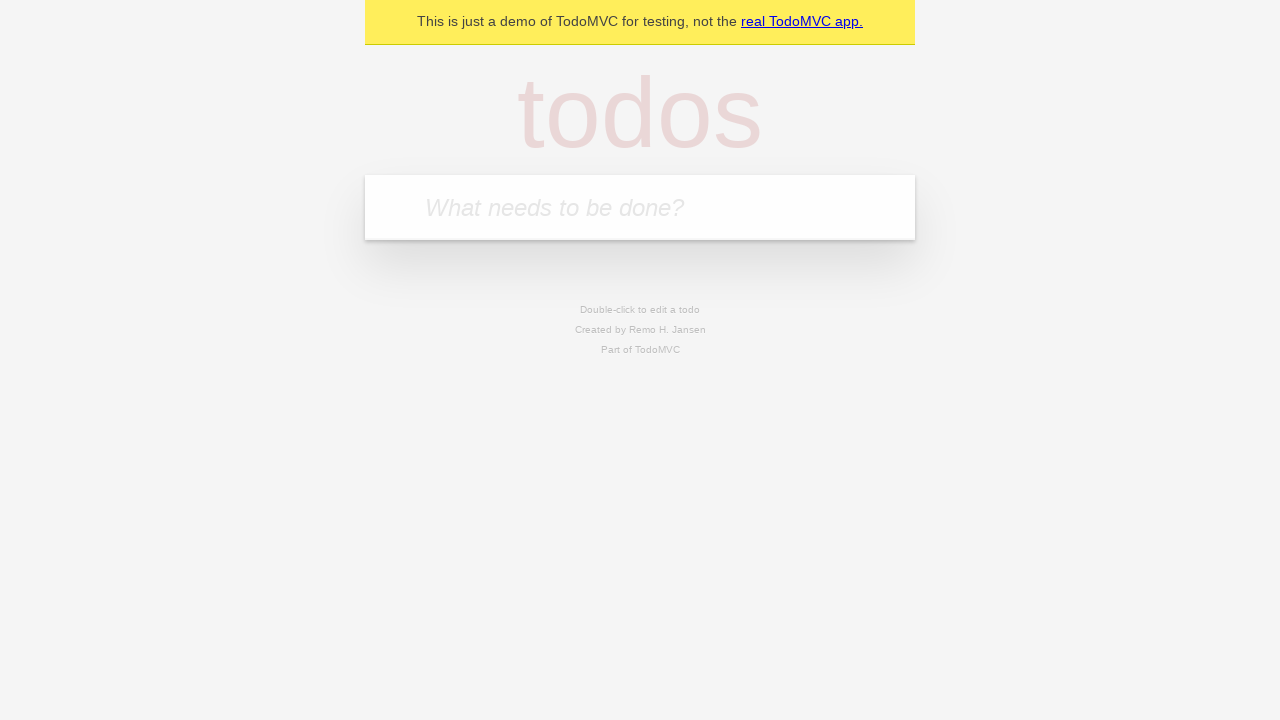

Filled todo input with 'buy some cheese' on .new-todo
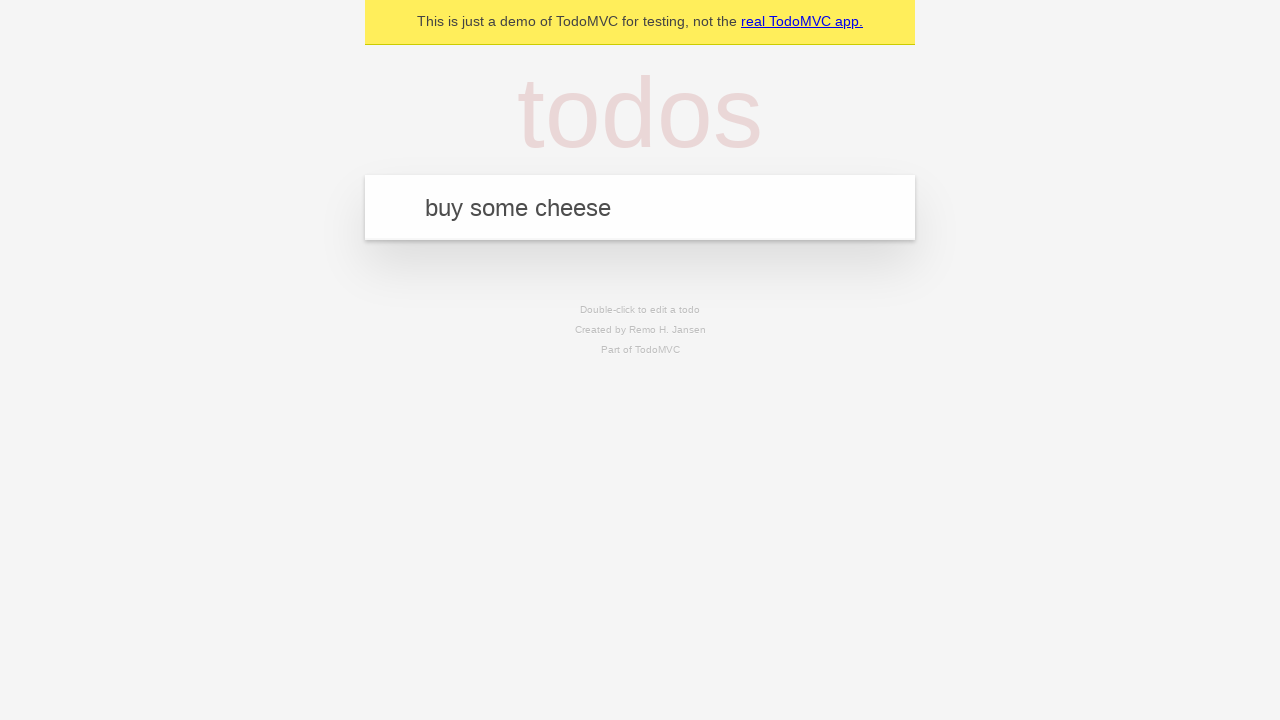

Pressed Enter to create first todo on .new-todo
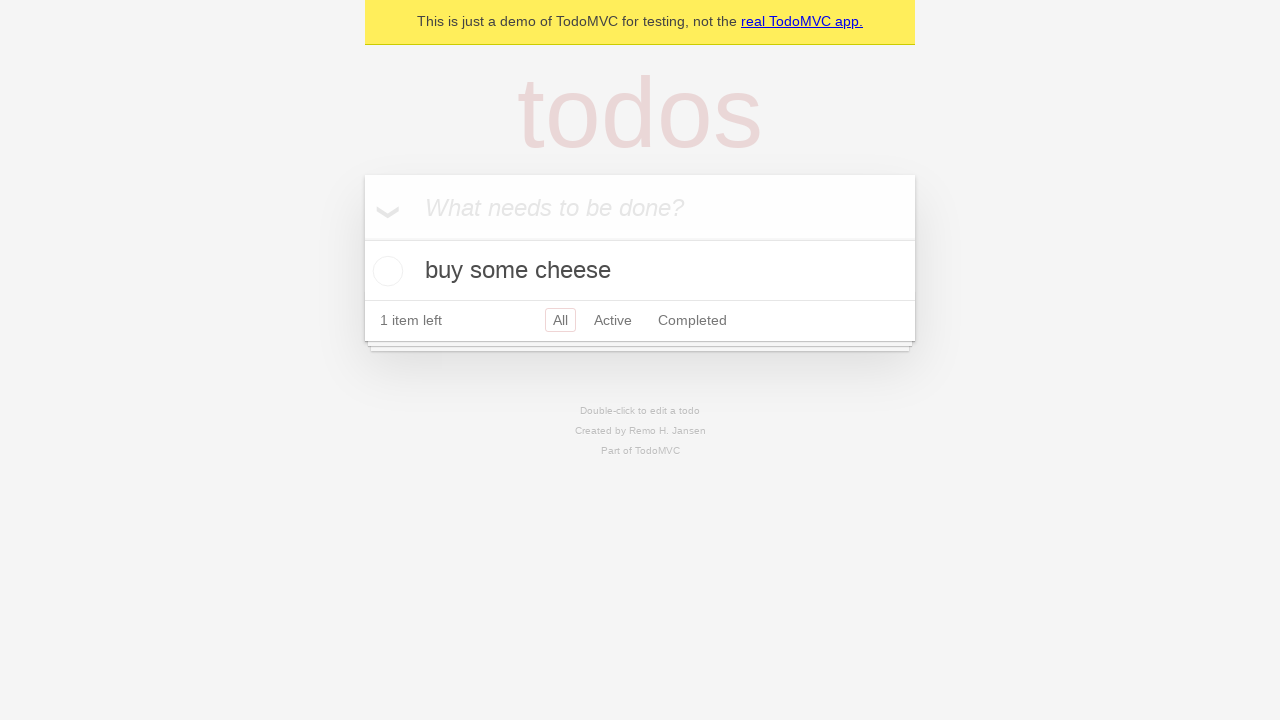

Filled todo input with 'feed the cat' on .new-todo
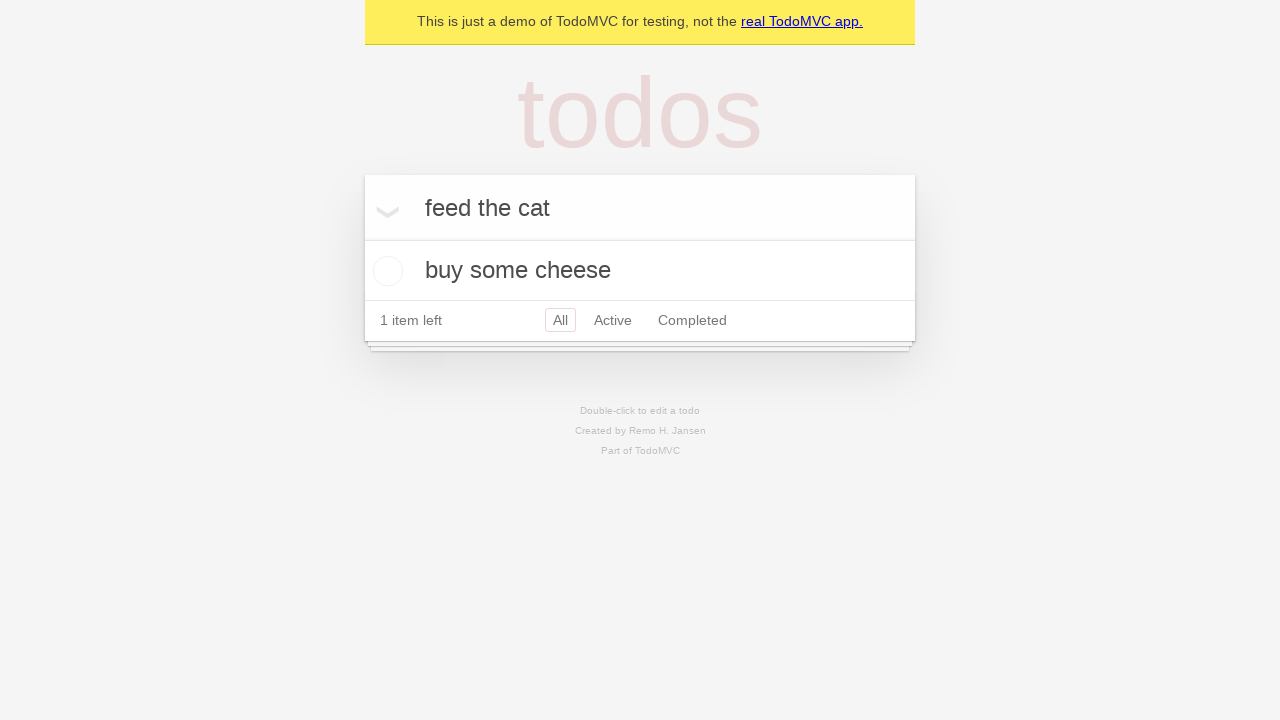

Pressed Enter to create second todo on .new-todo
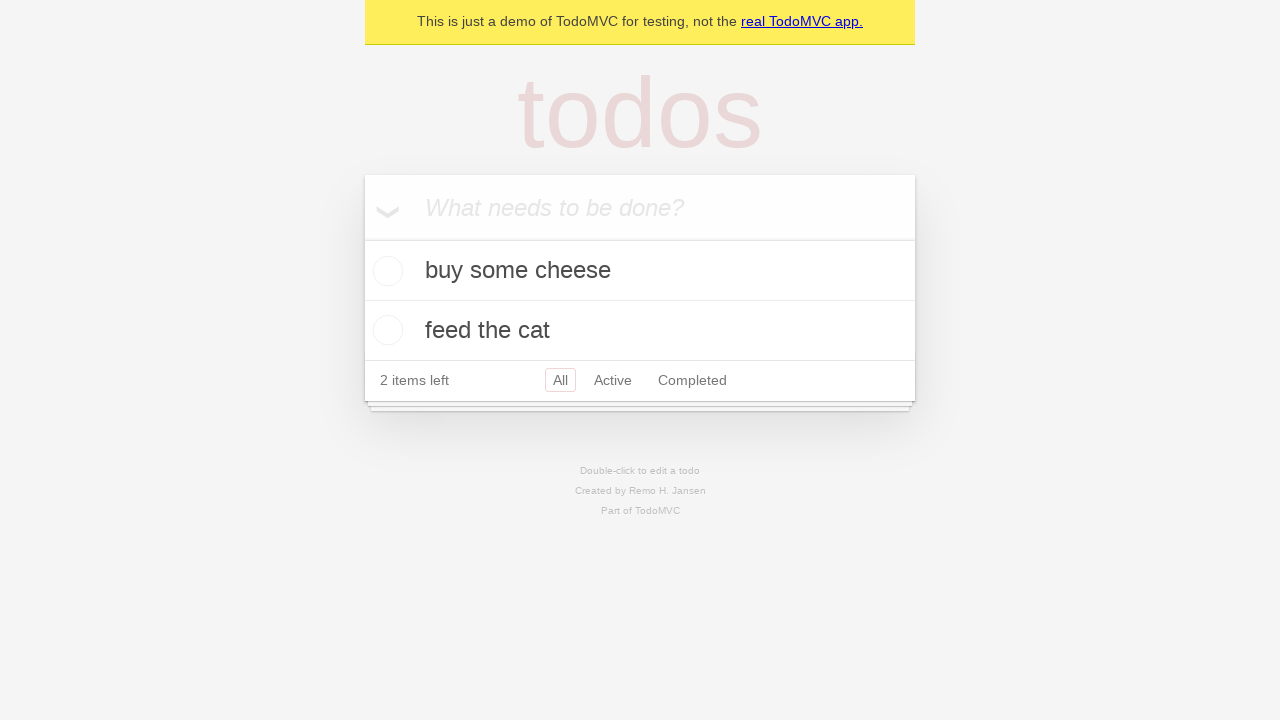

Filled todo input with 'book a doctors appointment' on .new-todo
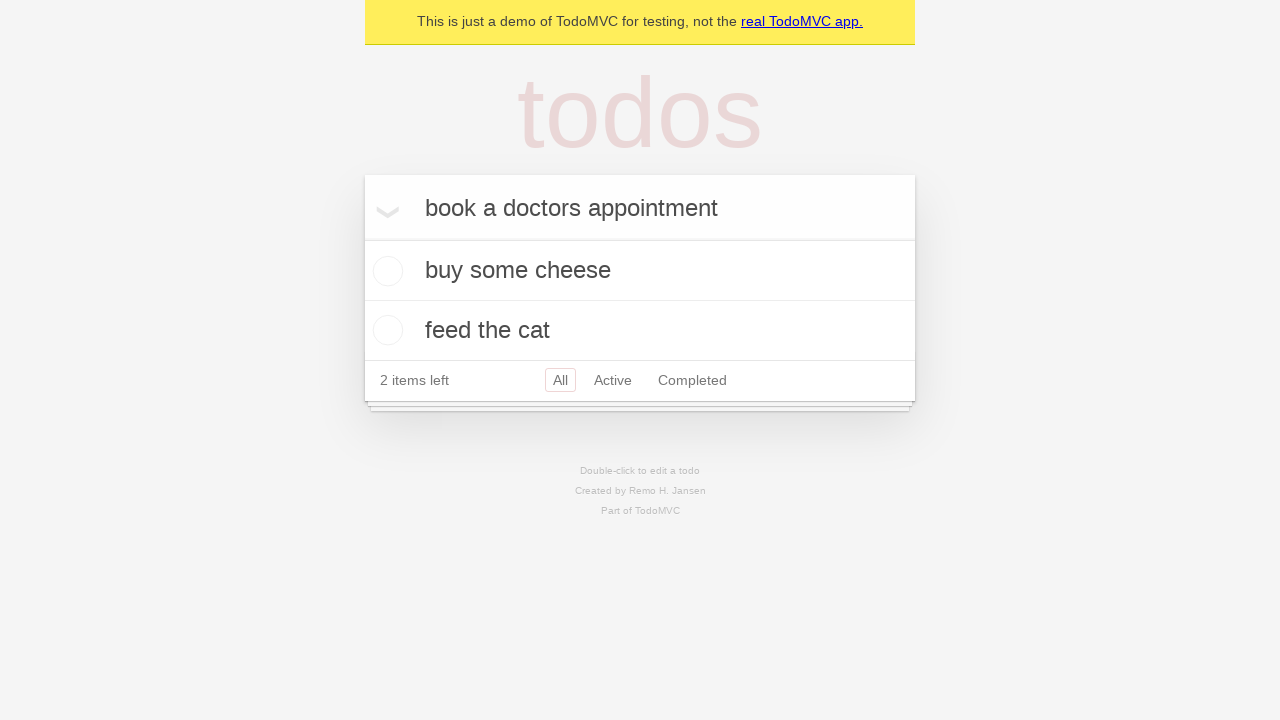

Pressed Enter to create third todo on .new-todo
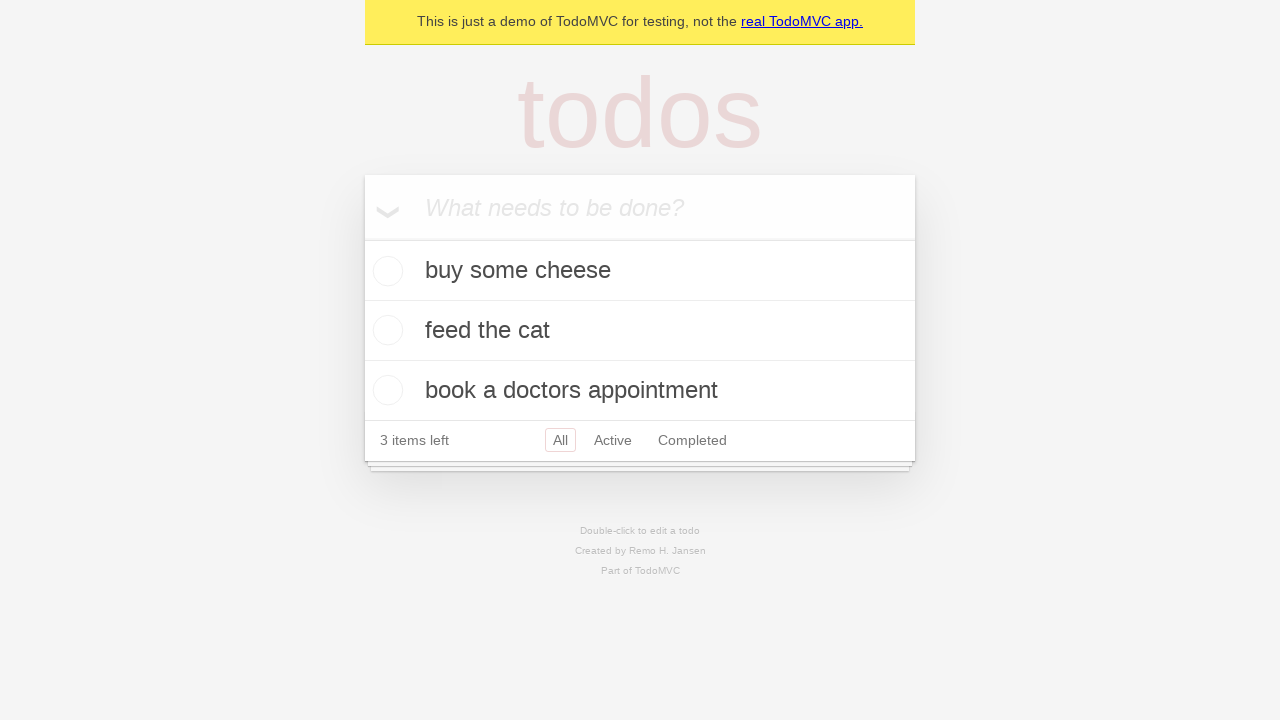

Checked the second todo item at (385, 330) on .todo-list li .toggle >> nth=1
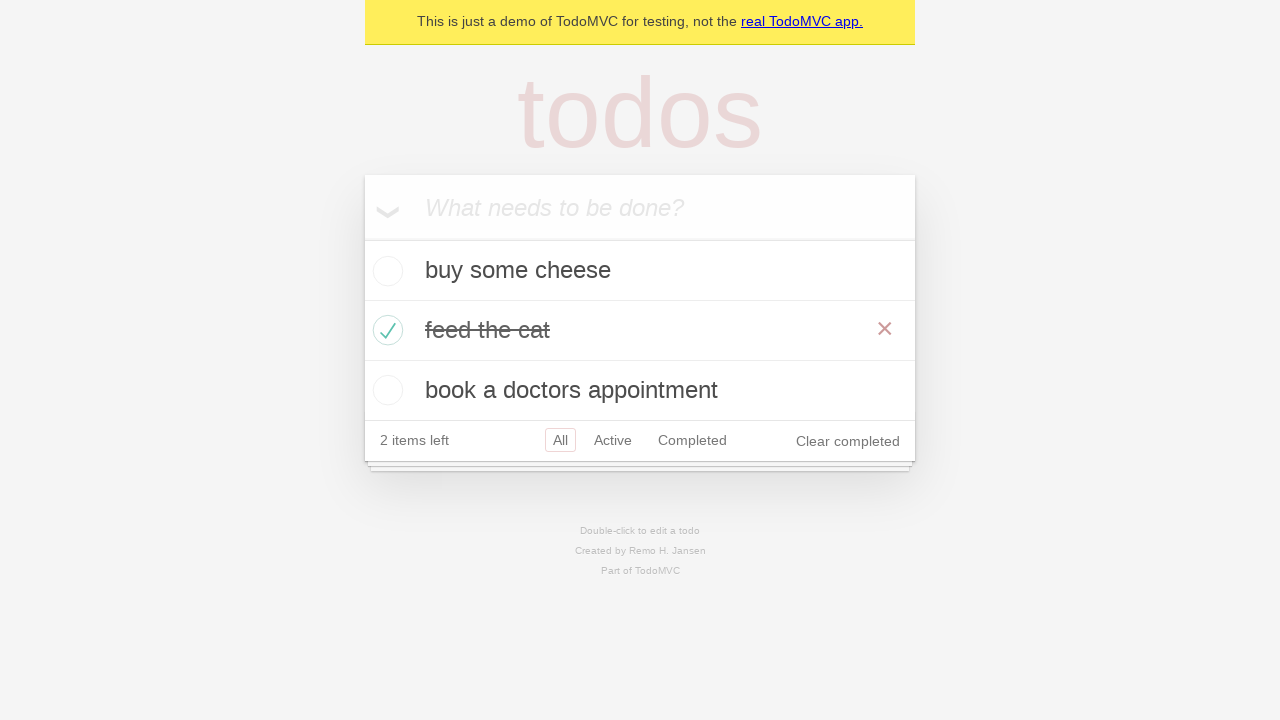

Clicked Active filter to display only active todos at (613, 440) on .filters >> text=Active
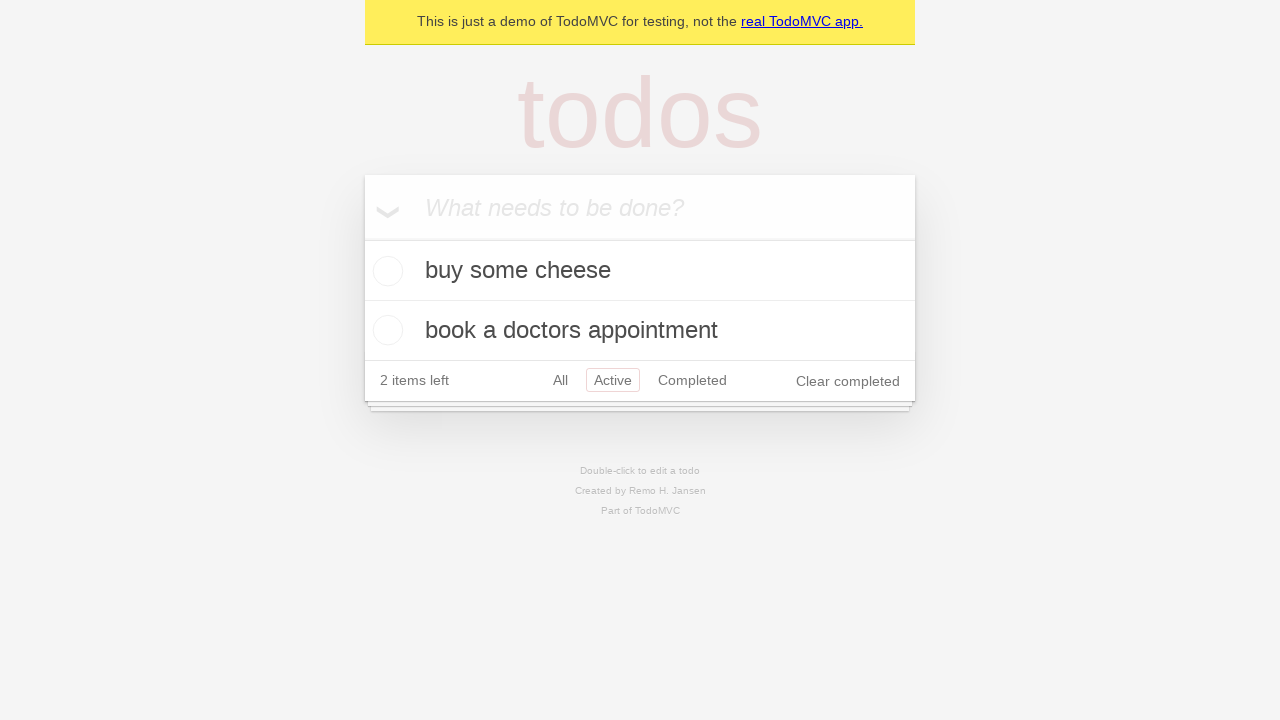

Clicked Completed filter to display only completed todos at (692, 380) on .filters >> text=Completed
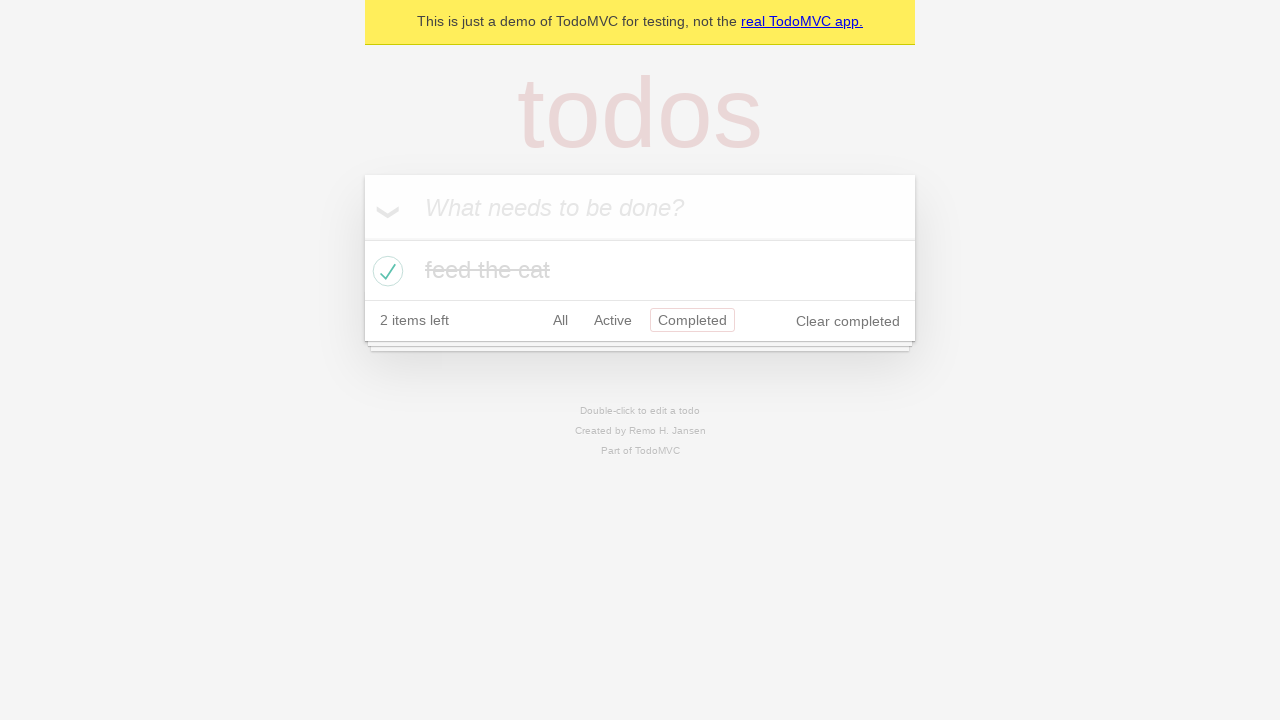

Clicked All filter to display all items at (560, 320) on .filters >> text=All
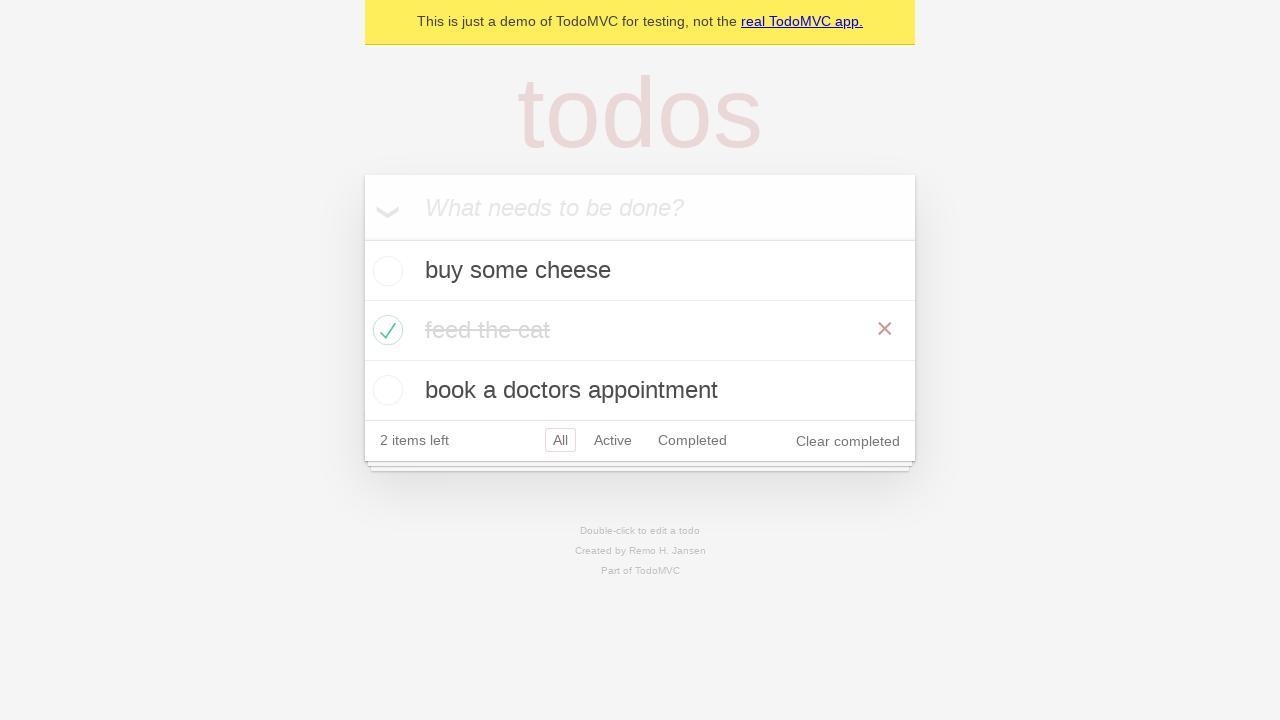

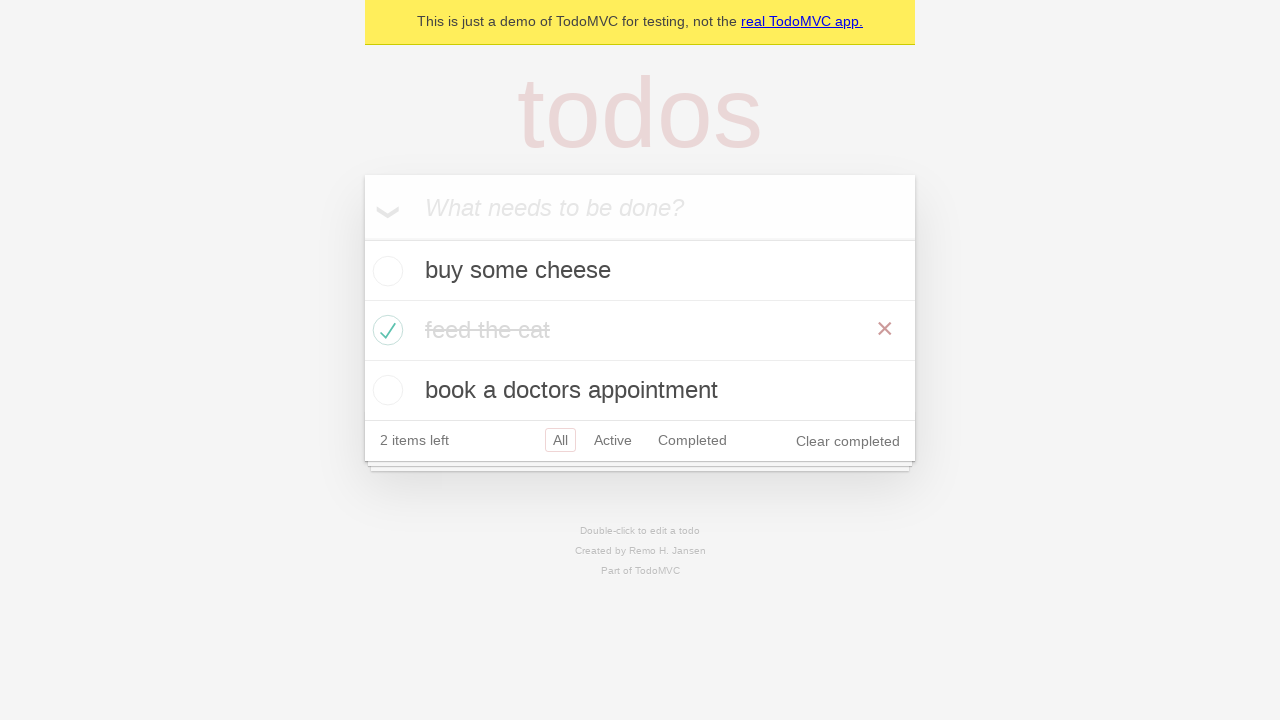